Tests the add/remove elements functionality by clicking Add Element button, verifying the Delete button appears, then clicking Delete to remove it

Starting URL: https://the-internet.herokuapp.com/add_remove_elements/

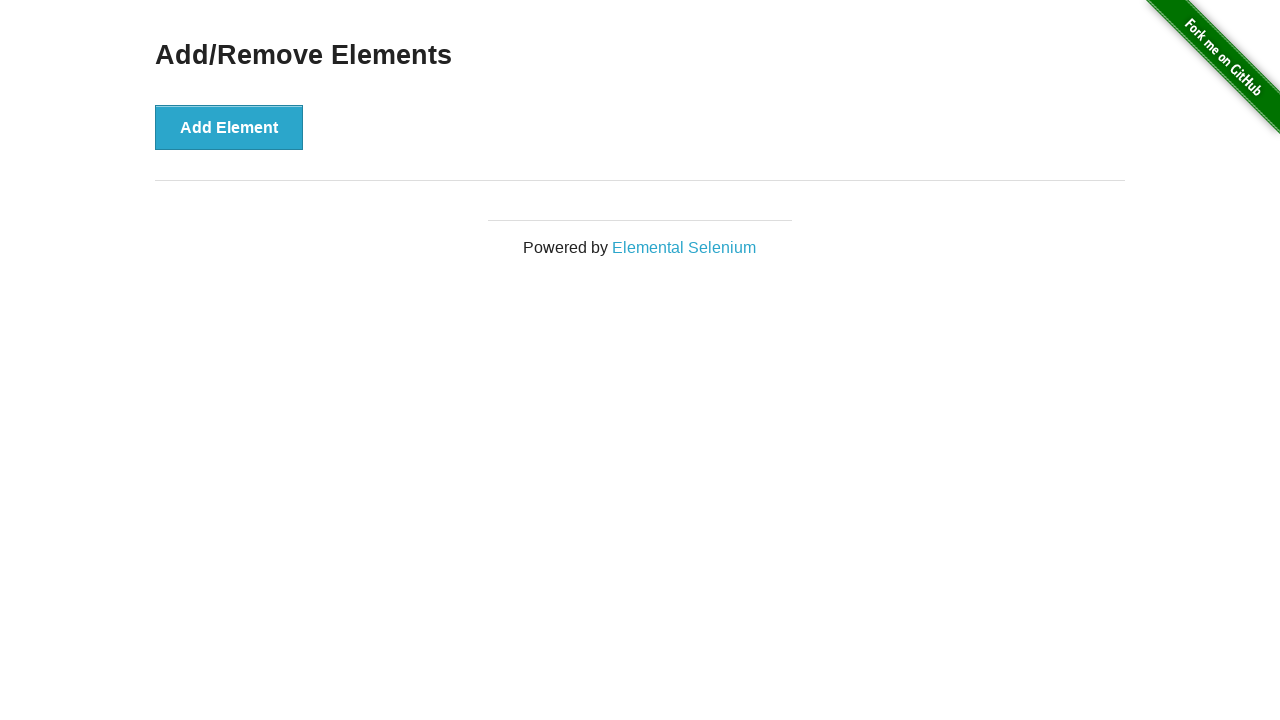

Clicked Add Element button at (229, 127) on button:has-text('Add Element')
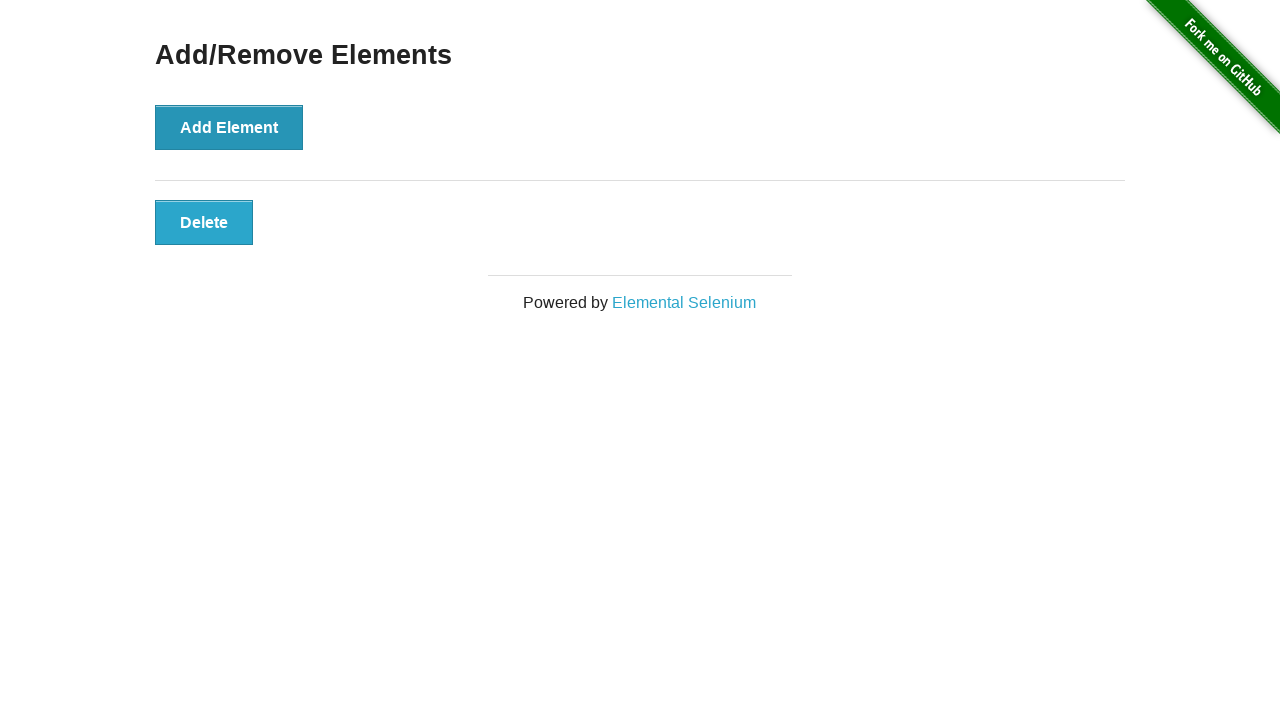

Delete button appeared after adding element
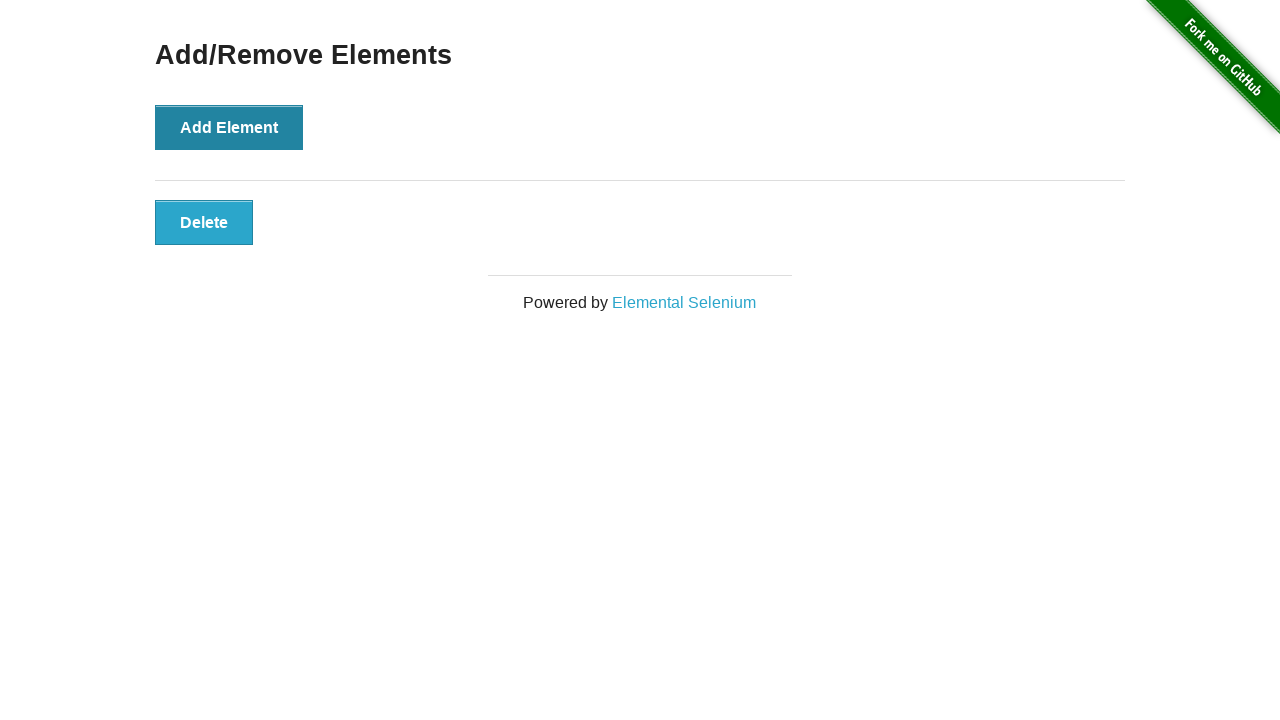

Clicked Delete button to remove element at (204, 222) on button:has-text('Delete')
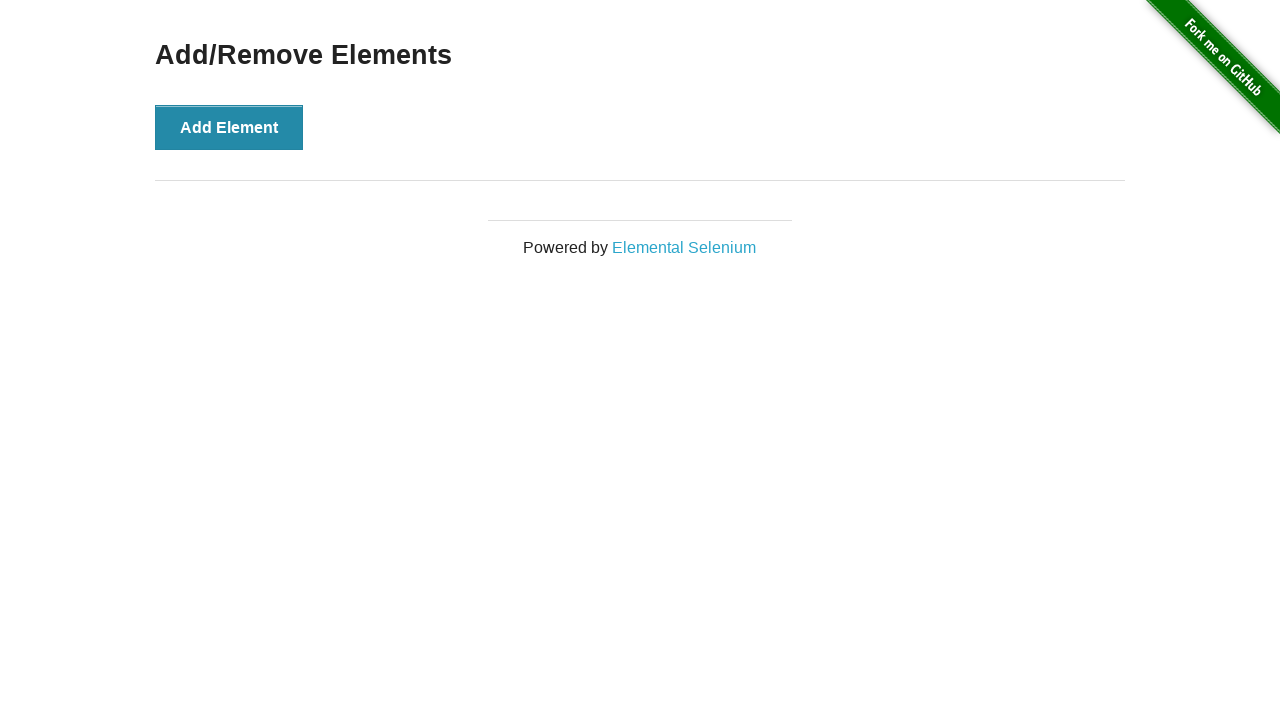

Verified page heading still visible after element removal
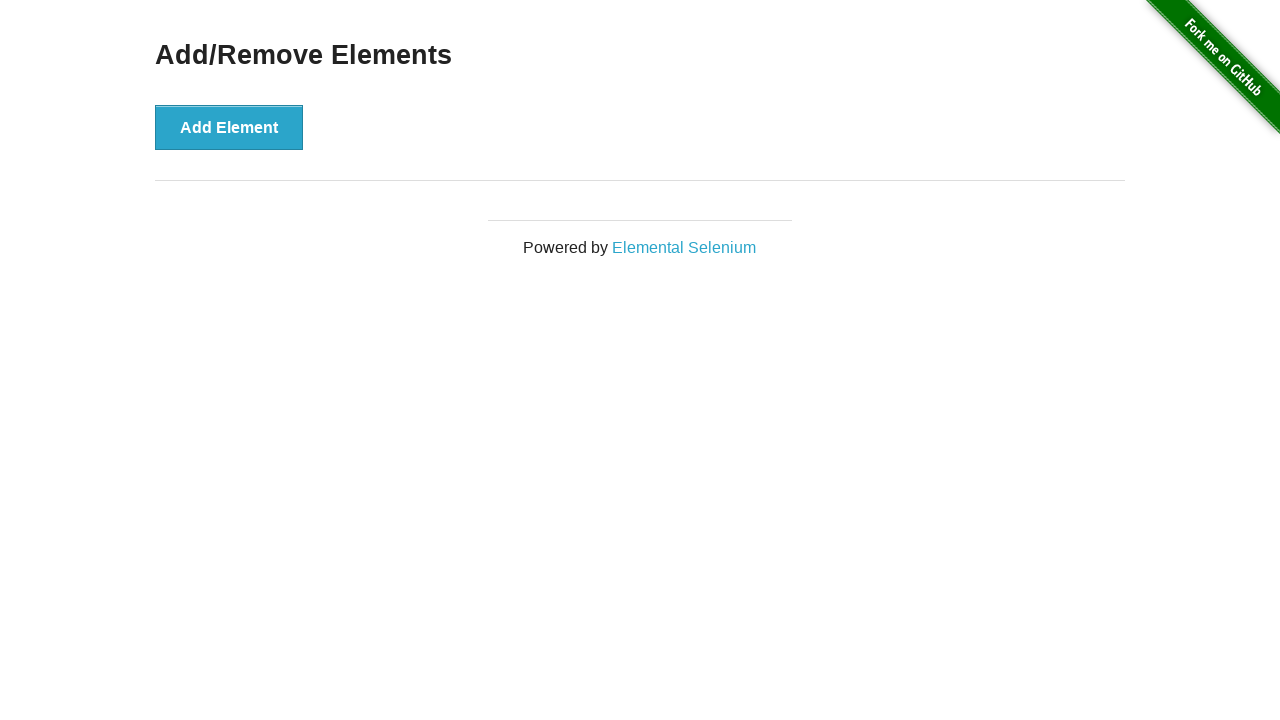

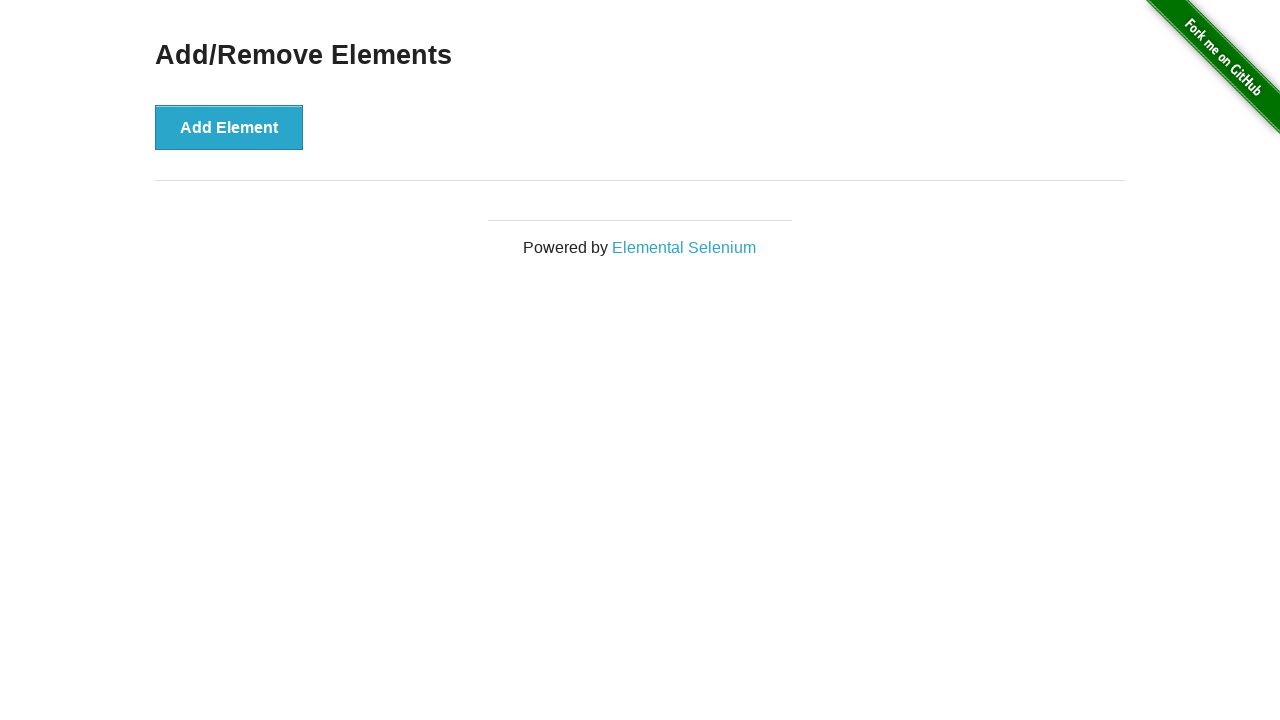